Tests browser window manipulation by minimizing, maximizing, and switching to fullscreen mode on a test page.

Starting URL: https://the-internet.herokuapp.com/windows

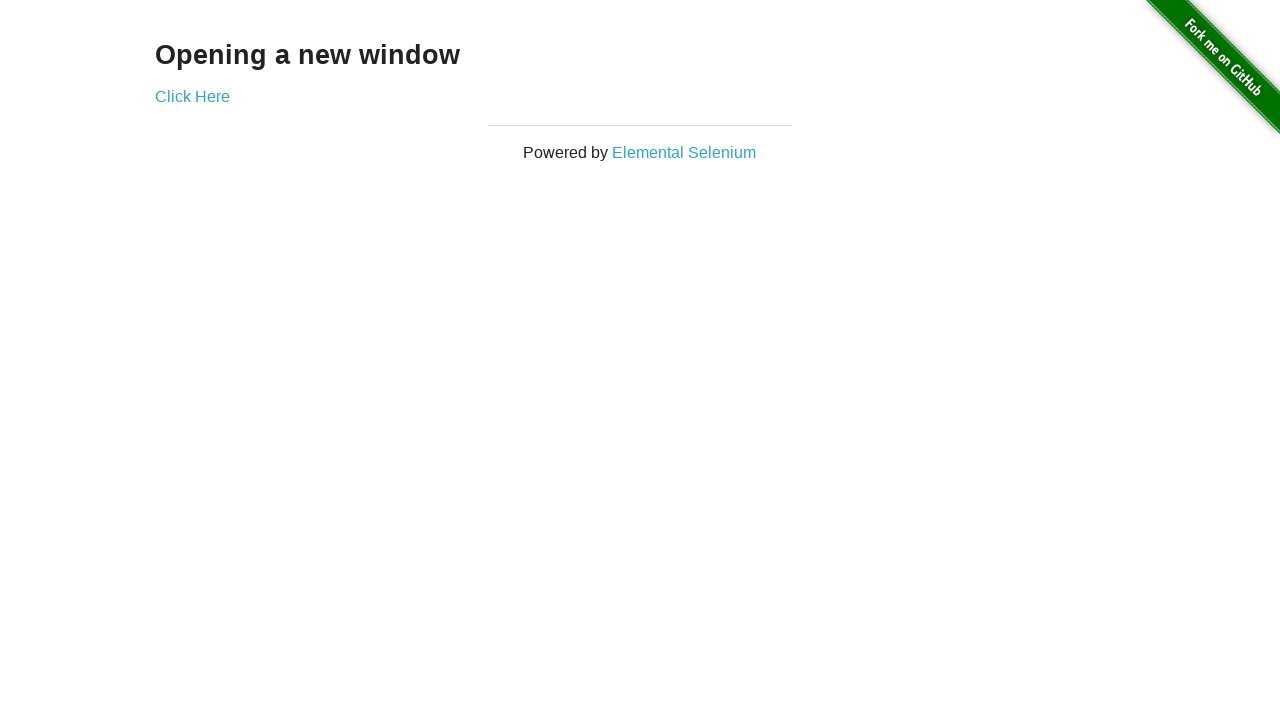

Page loaded with domcontentloaded state
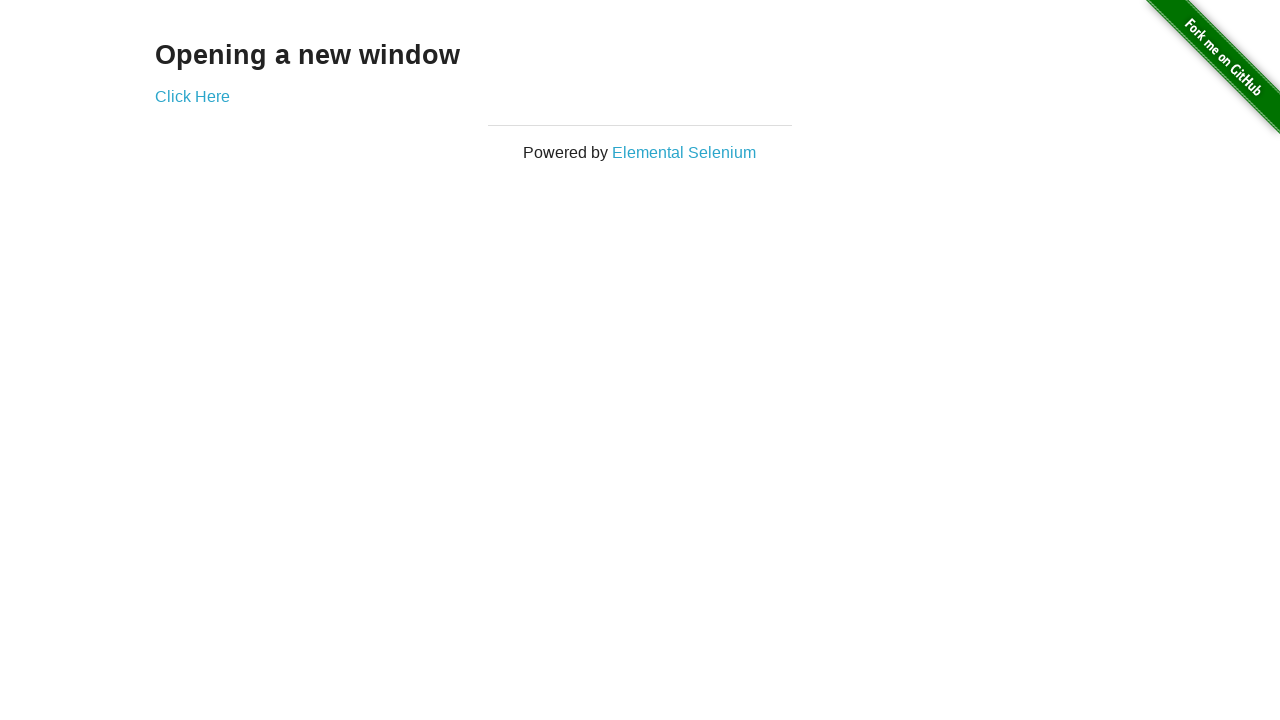

Window resized to minimized size (400x300)
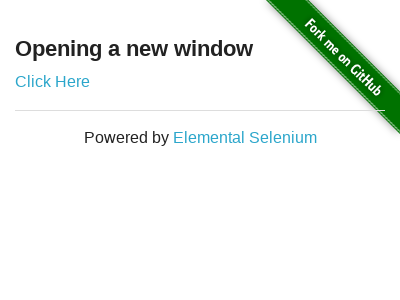

Waited 1 second for layout adjustment
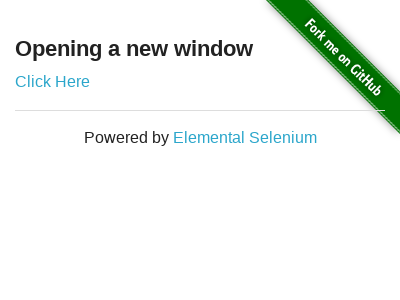

Window maximized to full size (1920x1080)
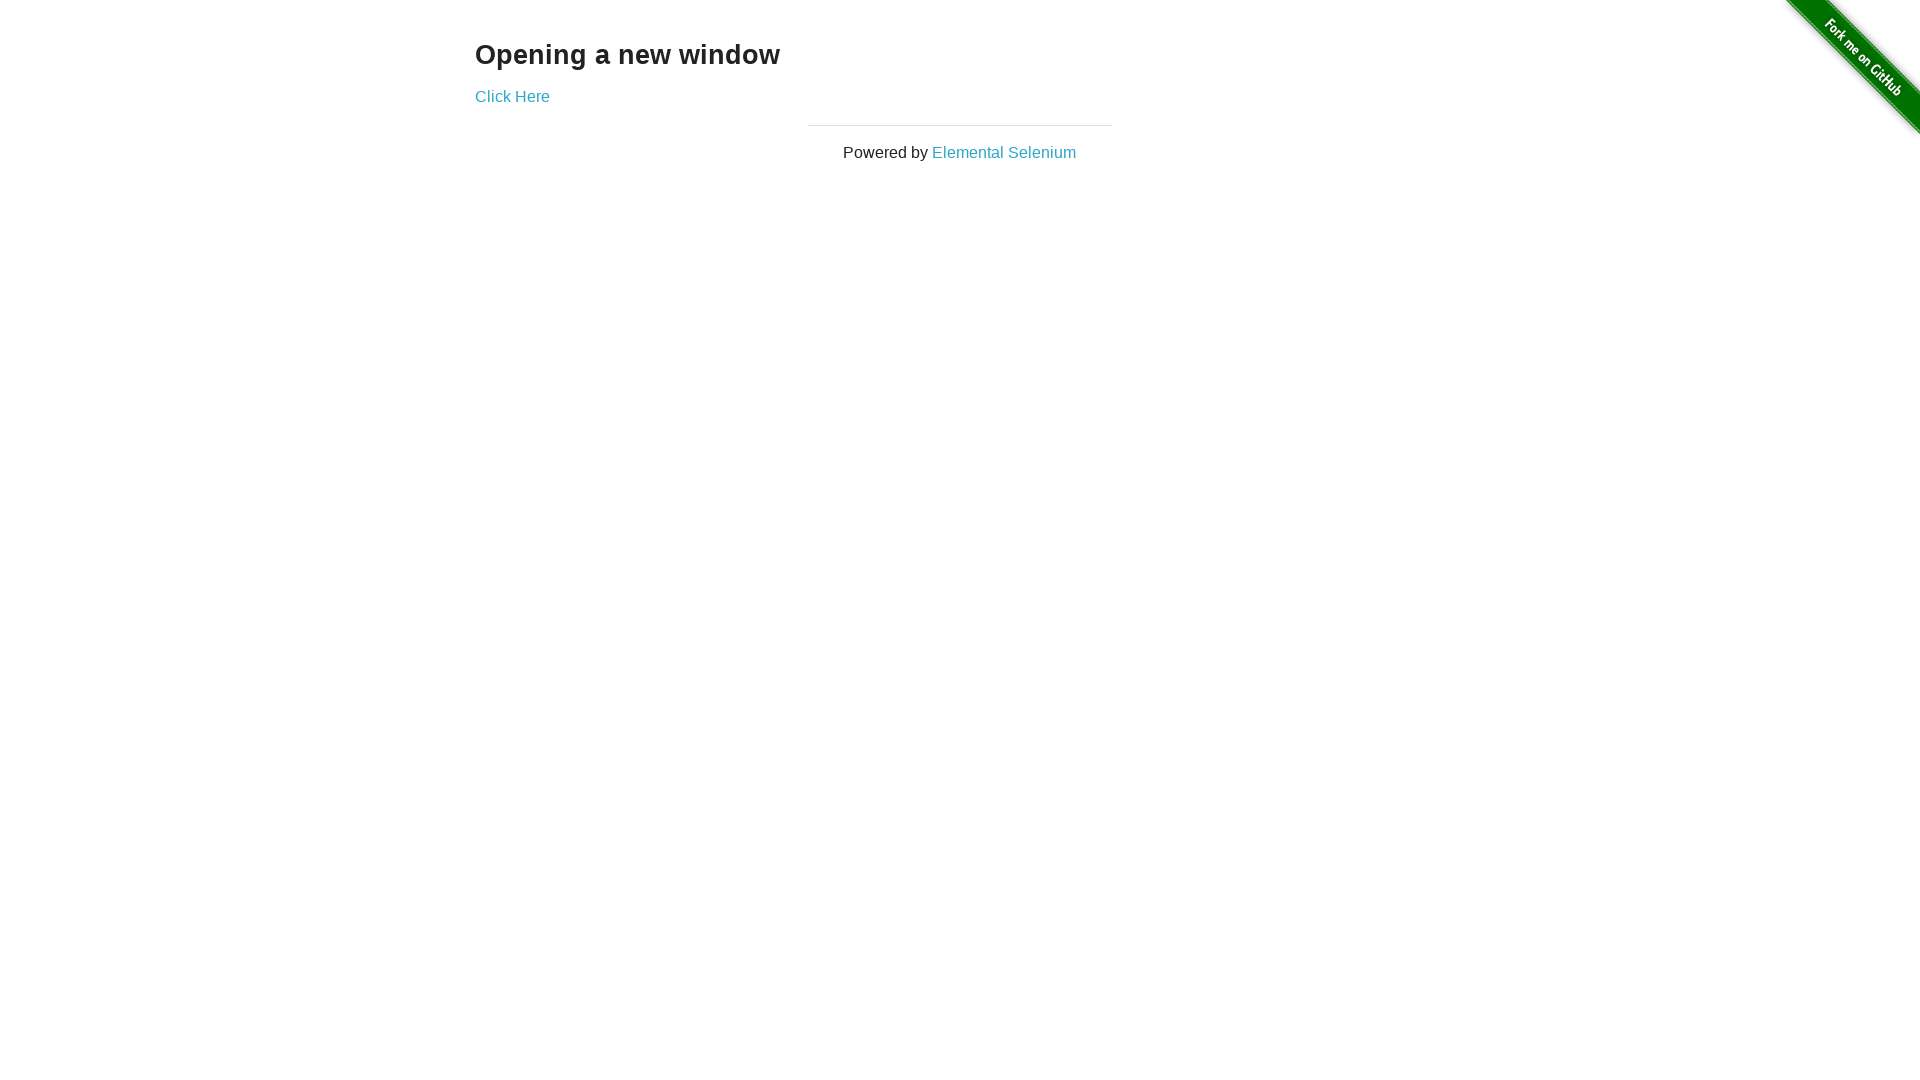

Waited 1 second for layout adjustment
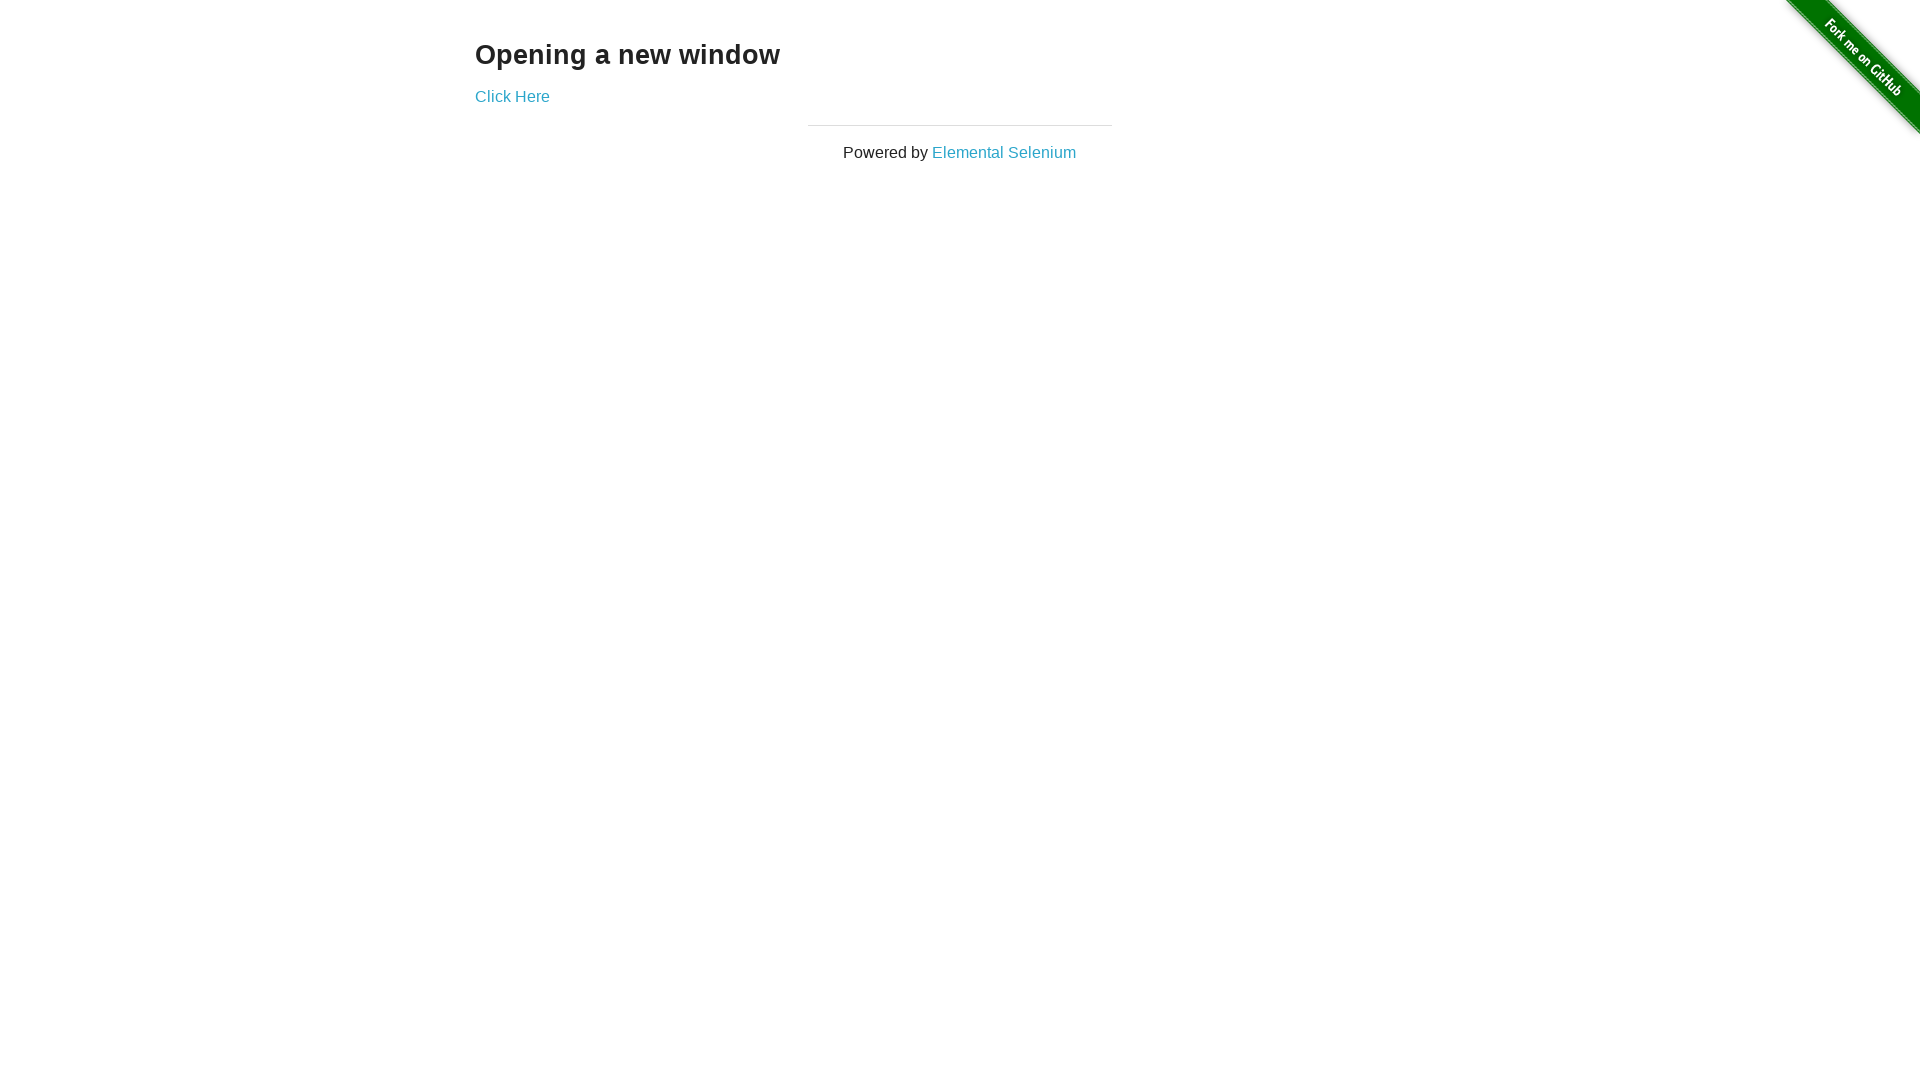

Window set to fullscreen approximation (1920x1080)
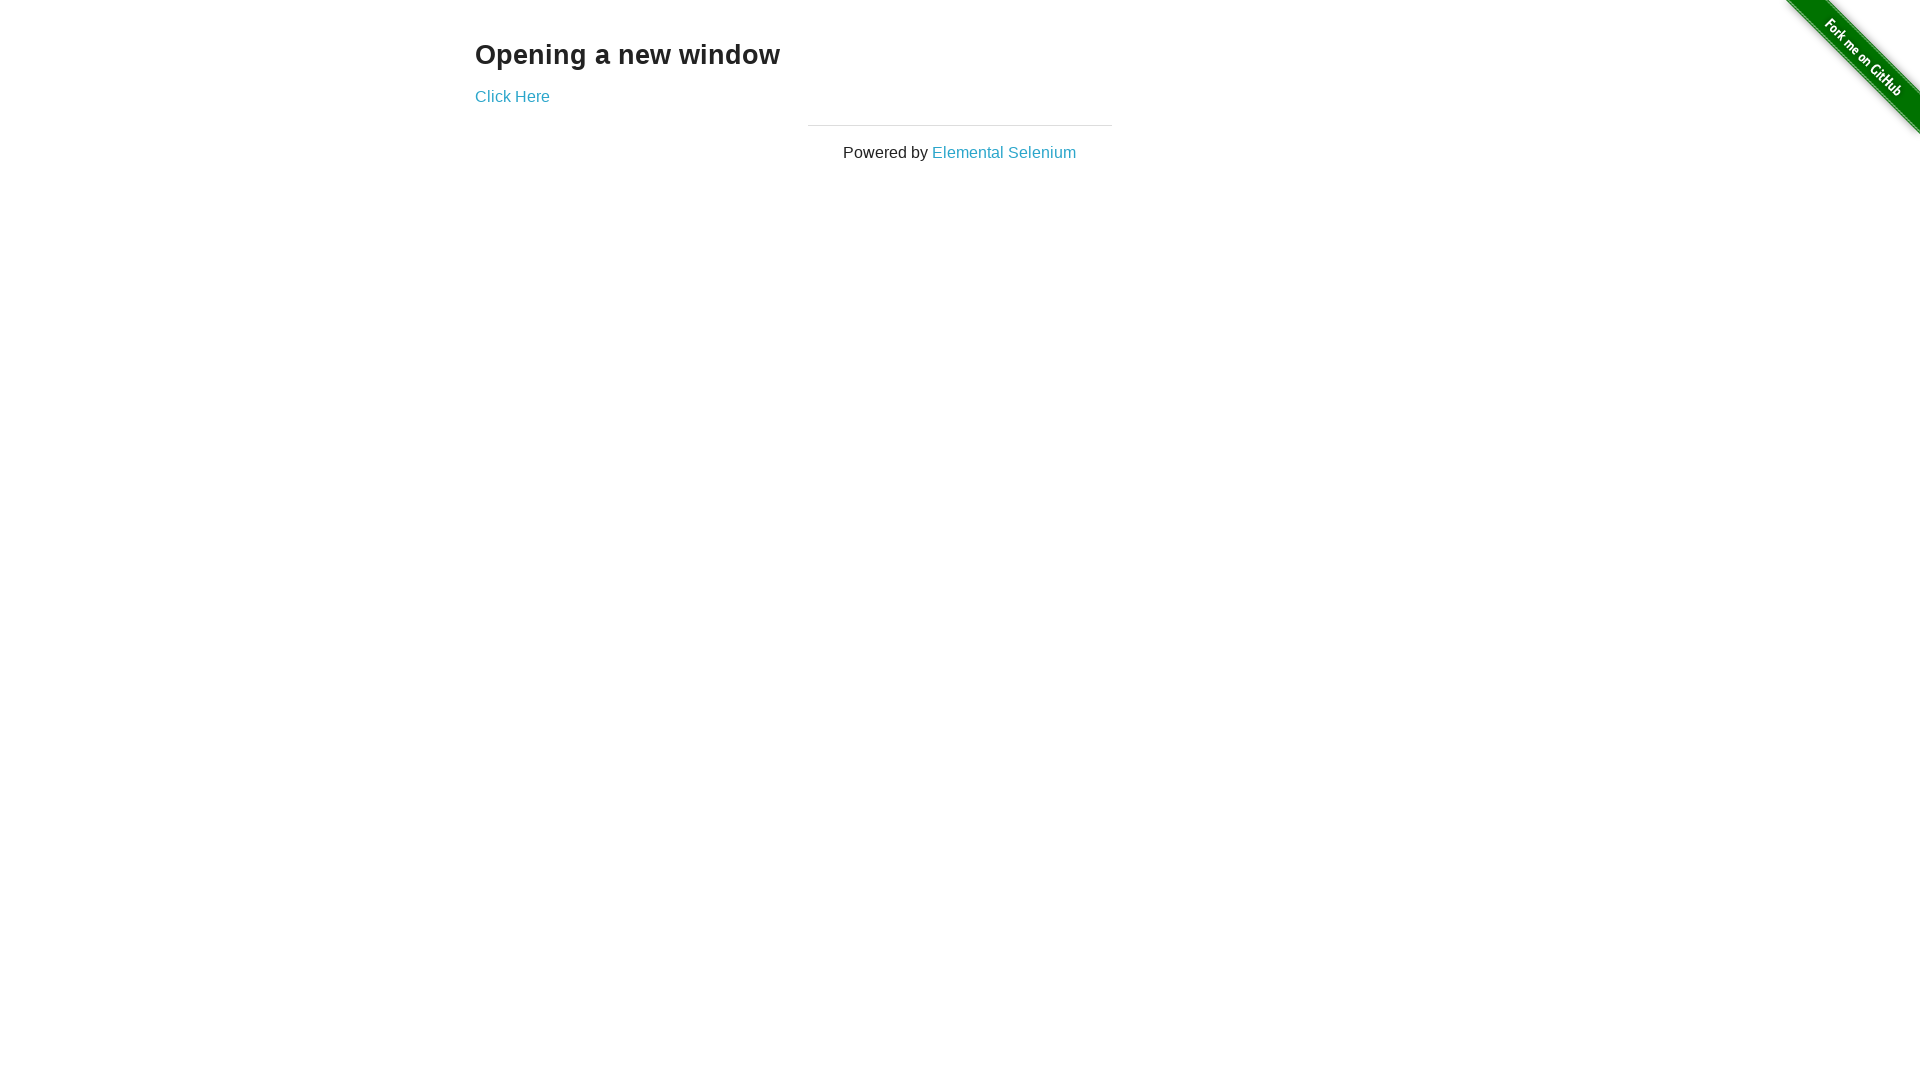

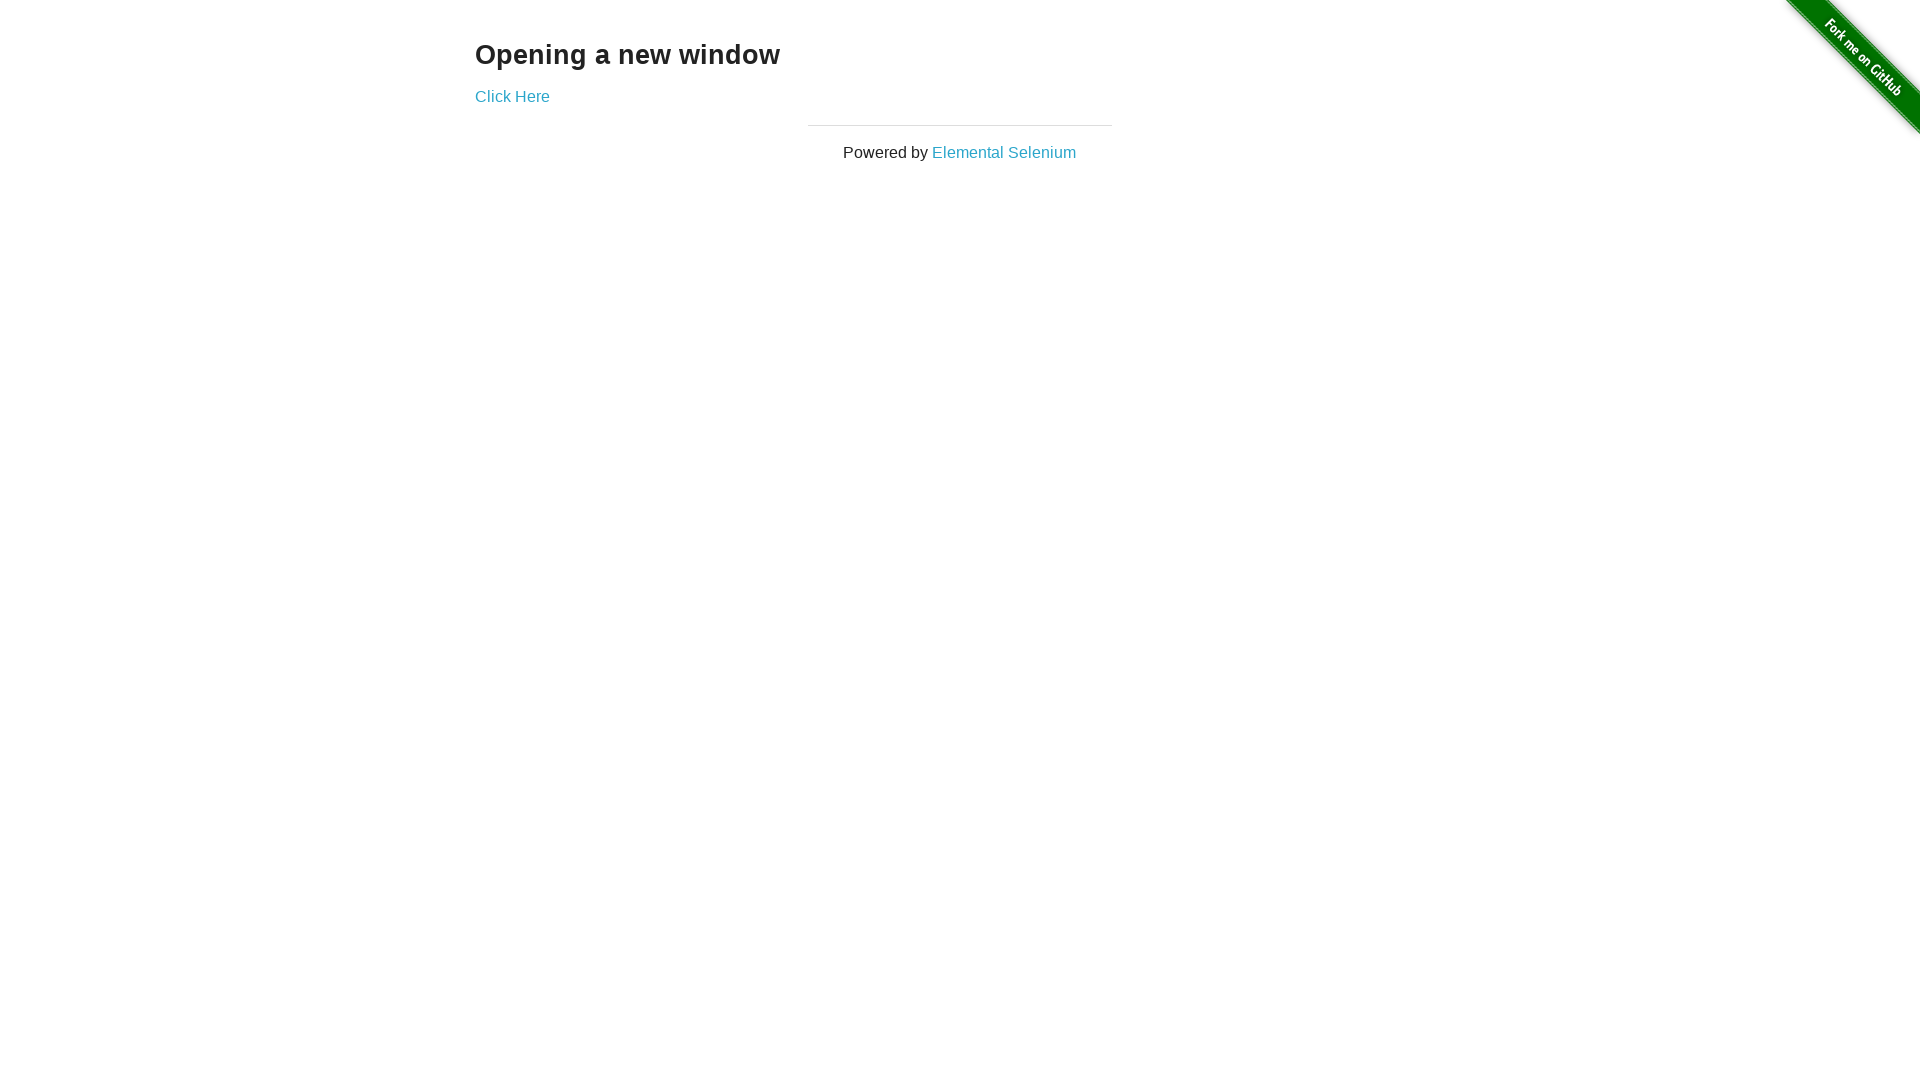